Tests iframe switching functionality on Rahul Shetty Academy automation practice page by navigating through iframes and clicking the home button

Starting URL: https://rahulshettyacademy.com/AutomationPractice/

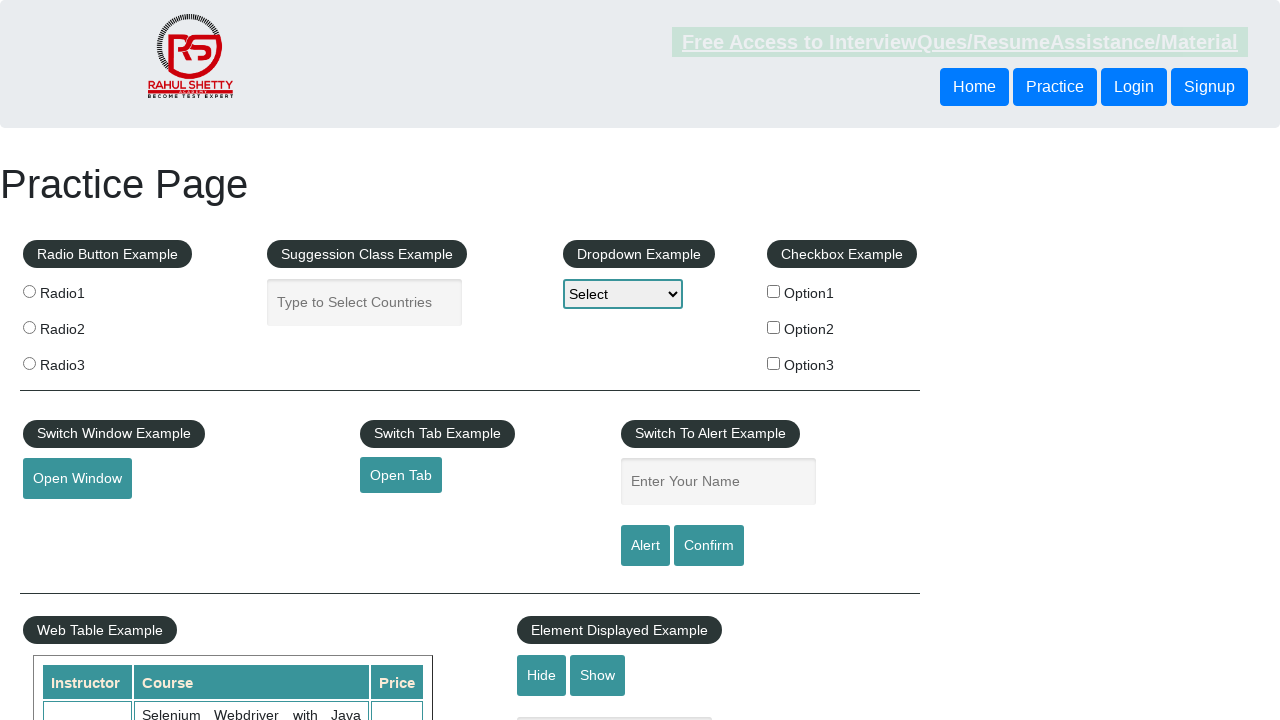

Retrieved all iframes with id 'courses-iframe'
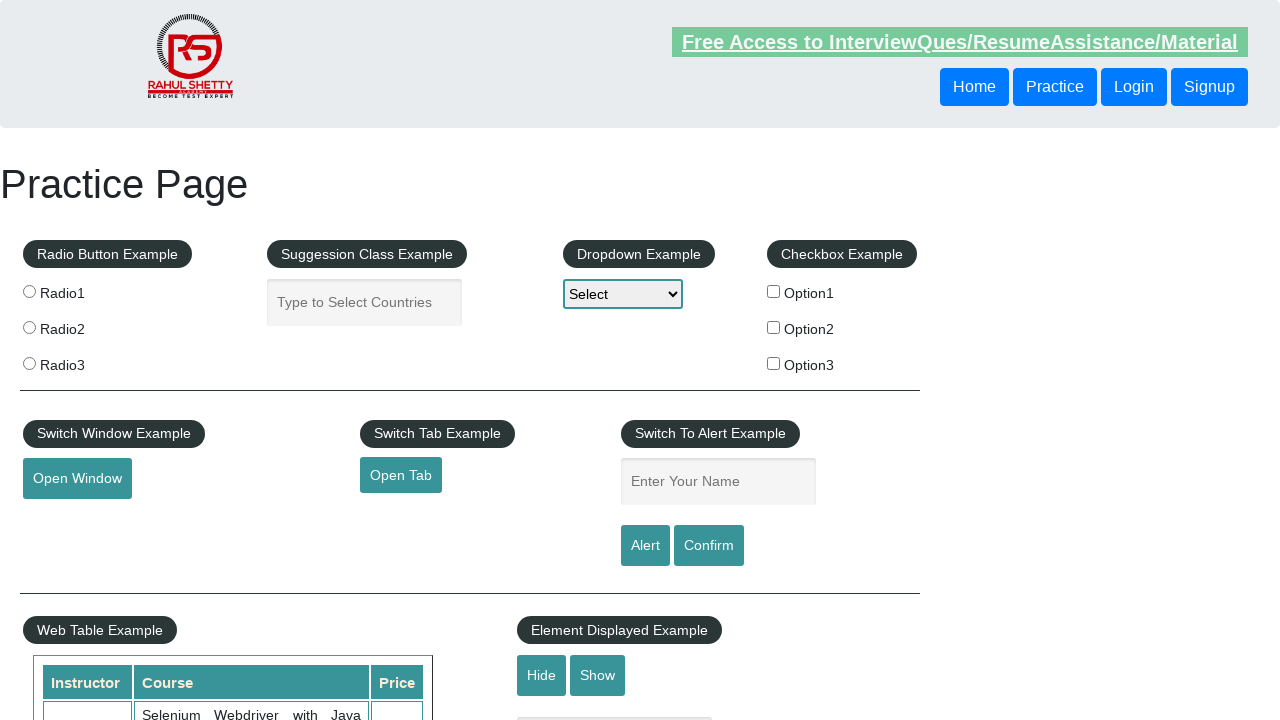

Accessed iframe at index 0
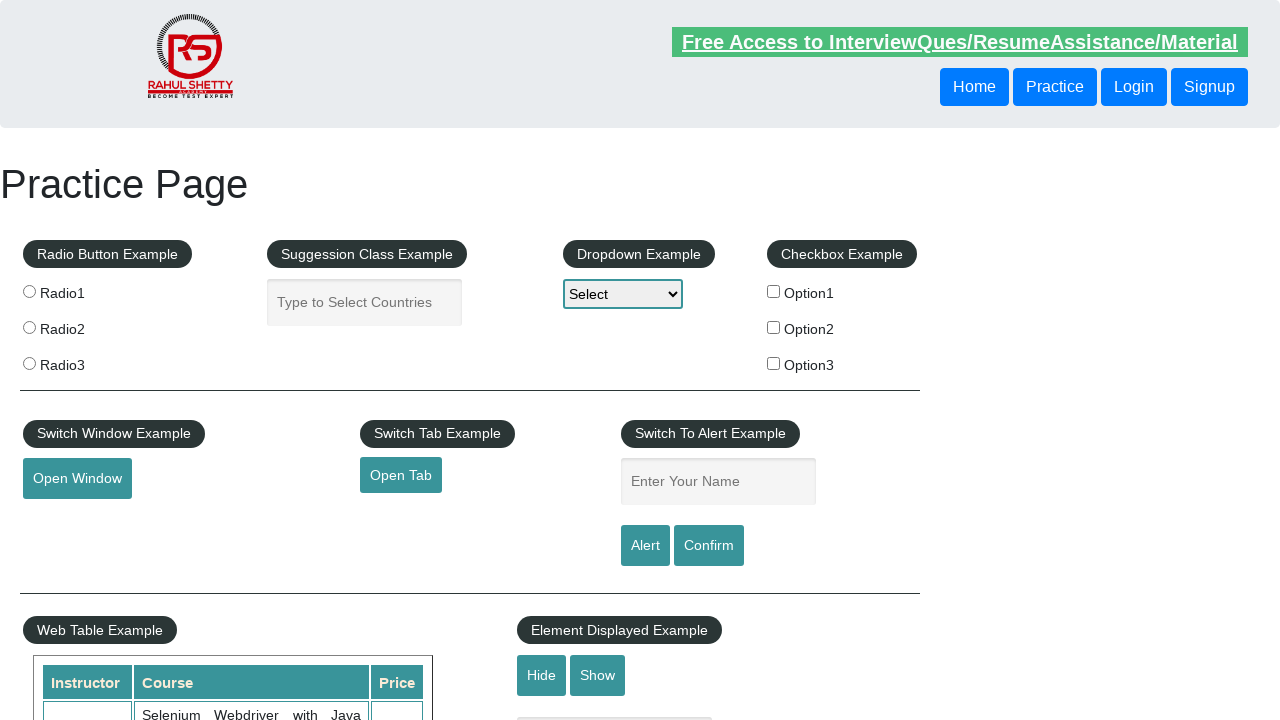

Queried for home button in iframe 0
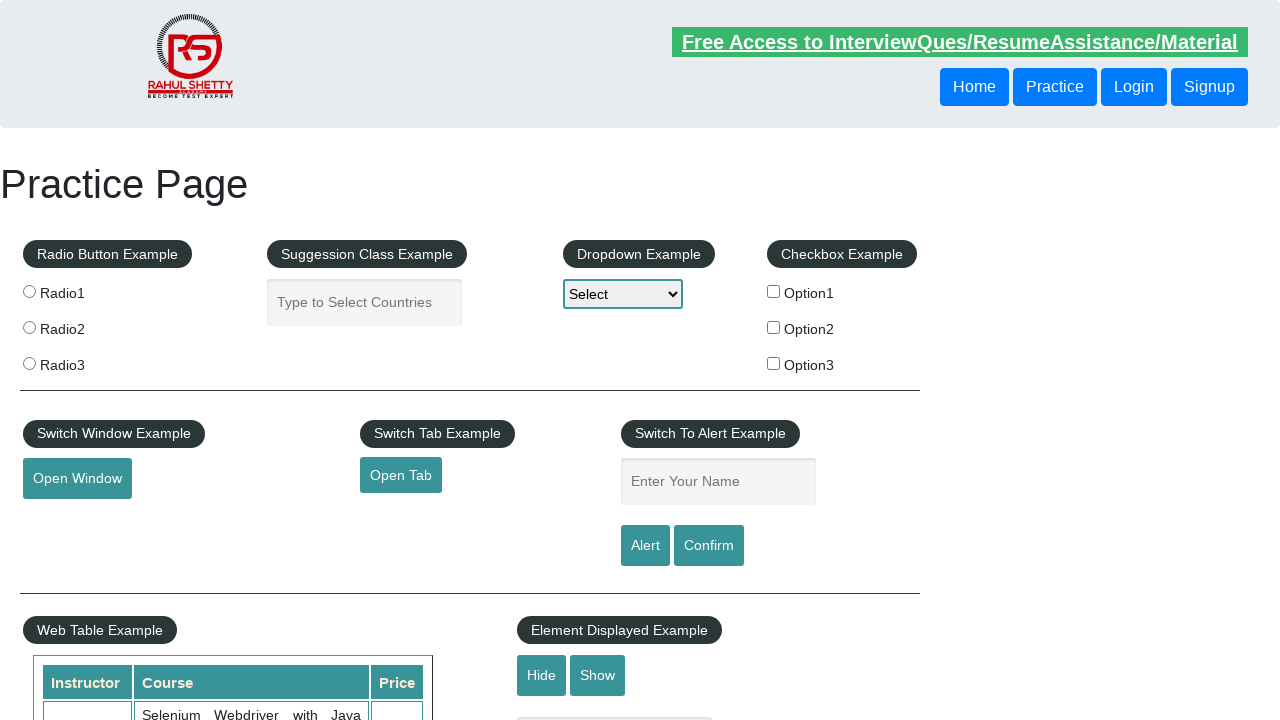

Clicked home button in iframe 0
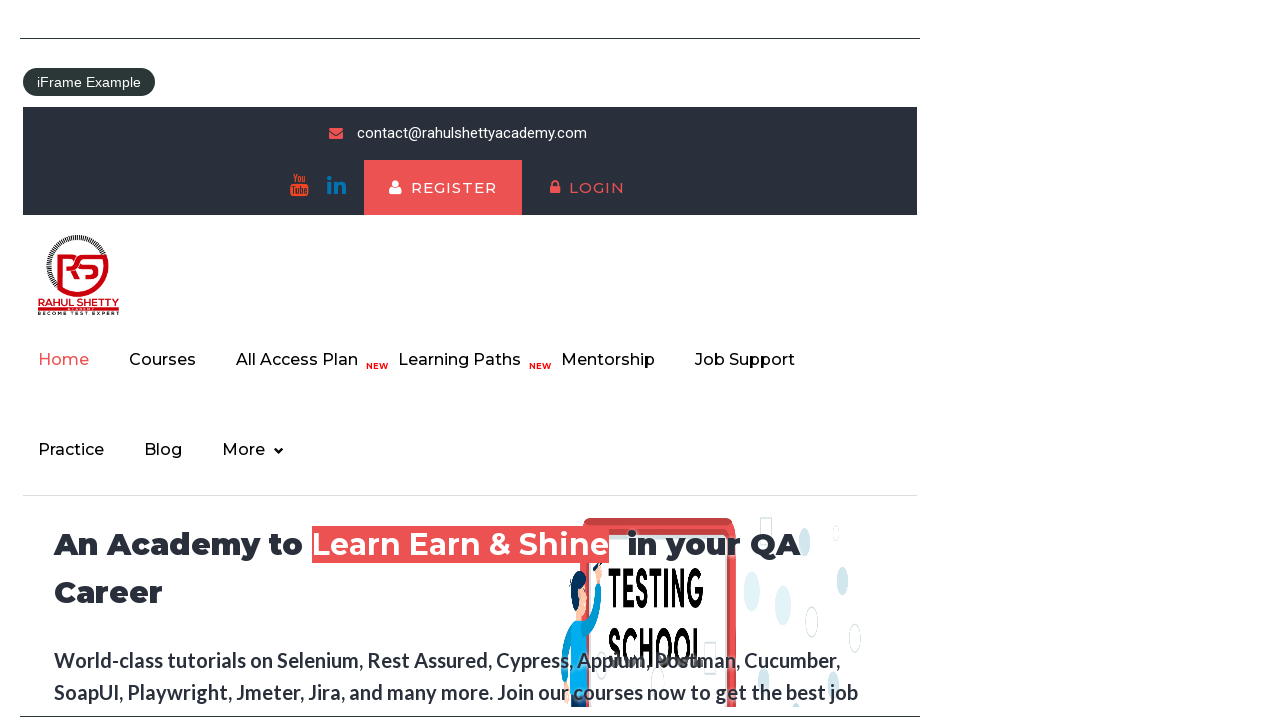

Waited 3000ms for page to stabilize after home button click
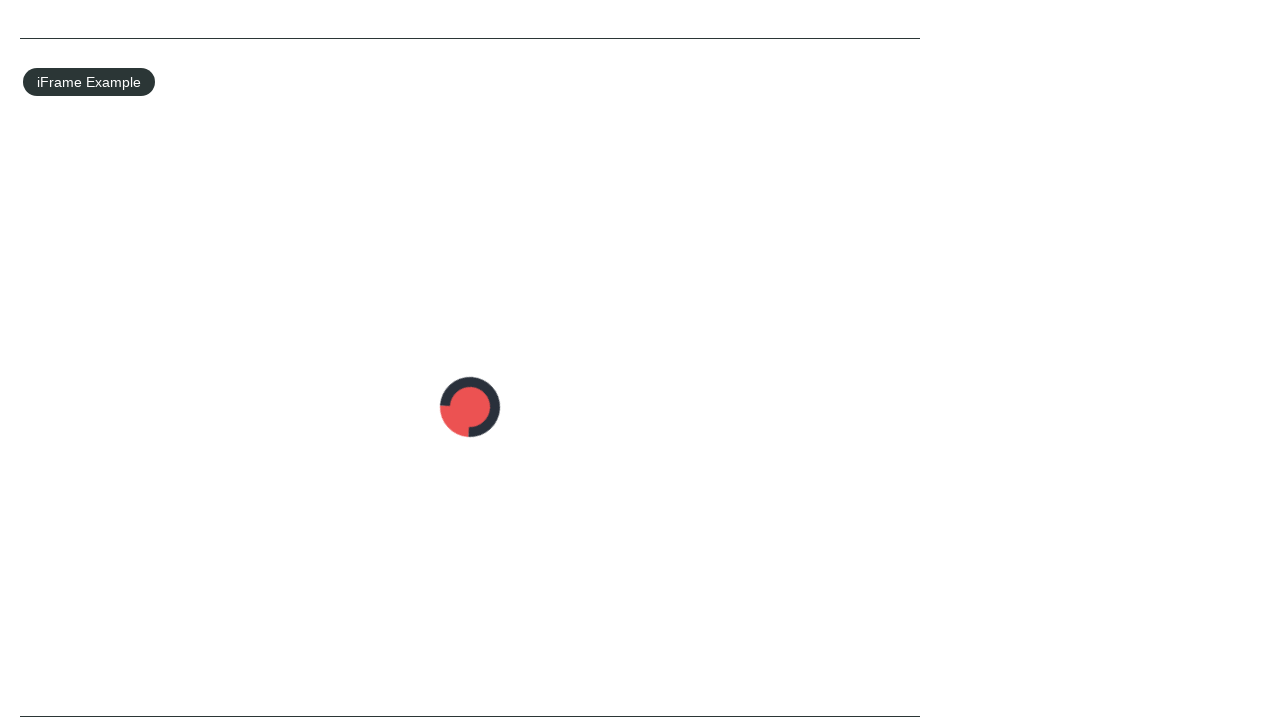

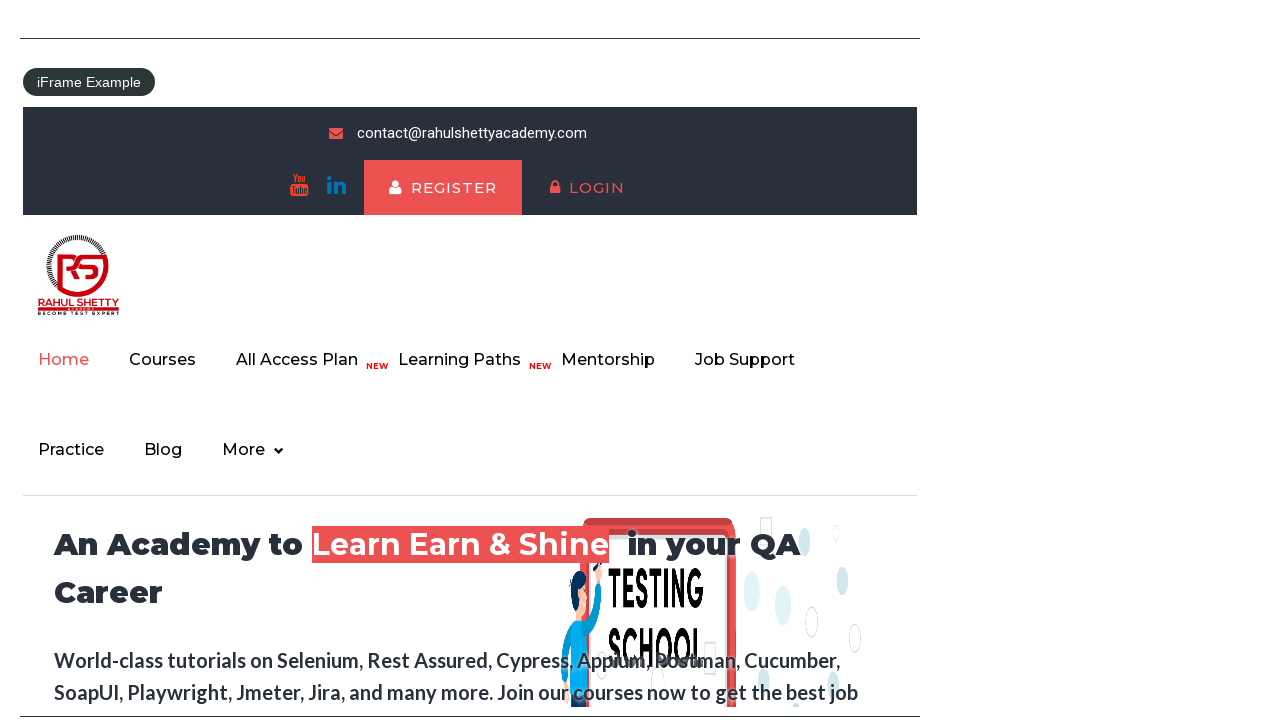